Tests keyboard actions on a text box form by filling in user details, then using keyboard shortcuts (Ctrl+A, Ctrl+C, Tab, Ctrl+V) to select all text in the current address field, copy it, tab to the next field, and paste it.

Starting URL: https://demoqa.com/text-box

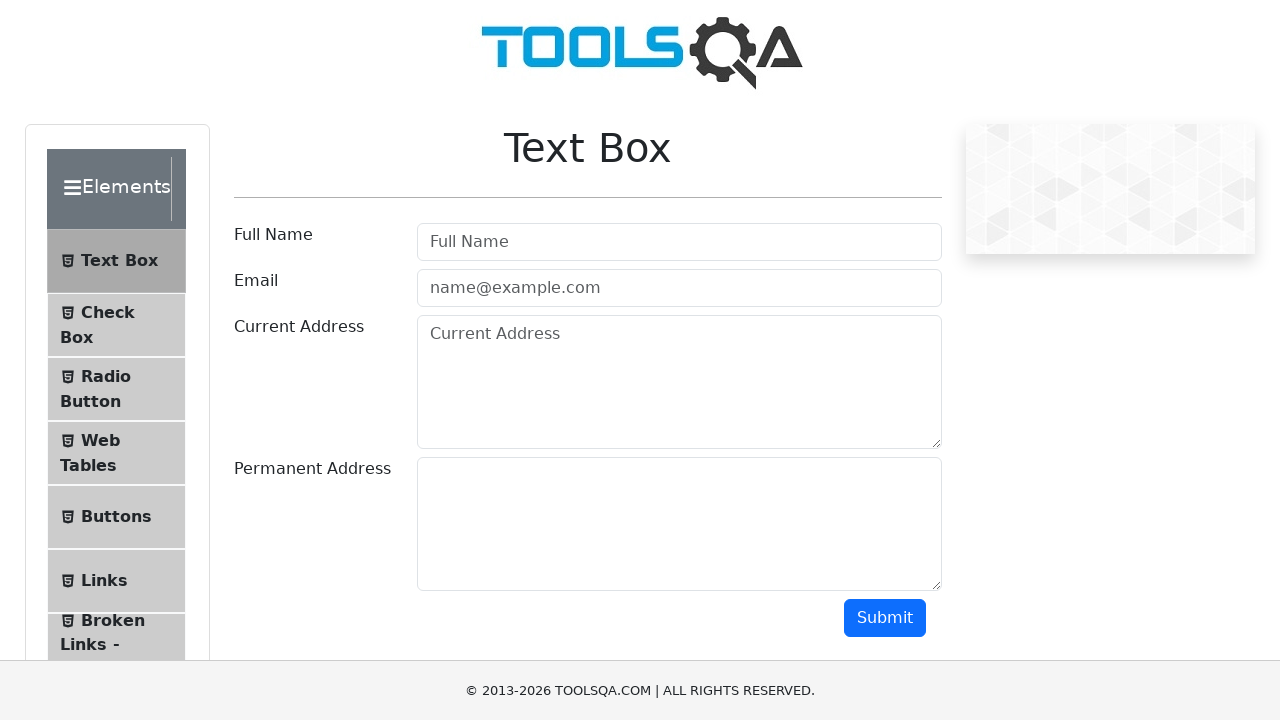

Filled userName field with 'Deepak' on #userName
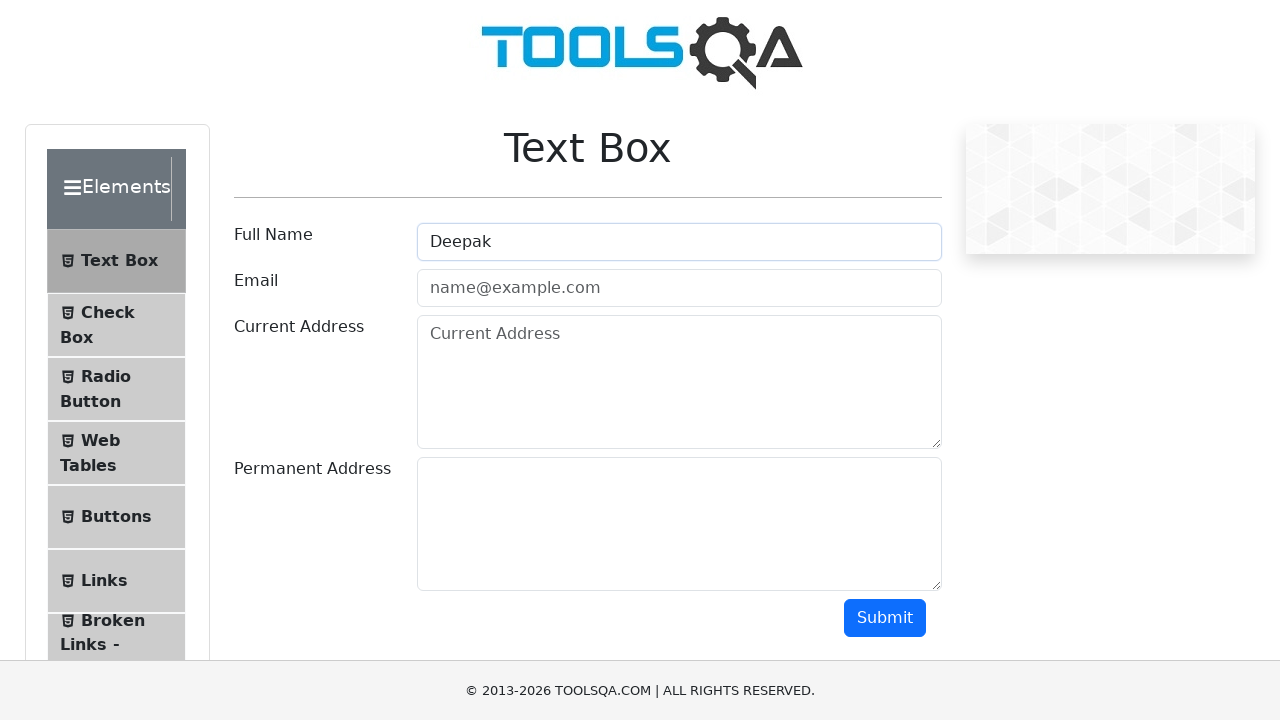

Filled userEmail field with 'deepak@gmail.com' on #userEmail
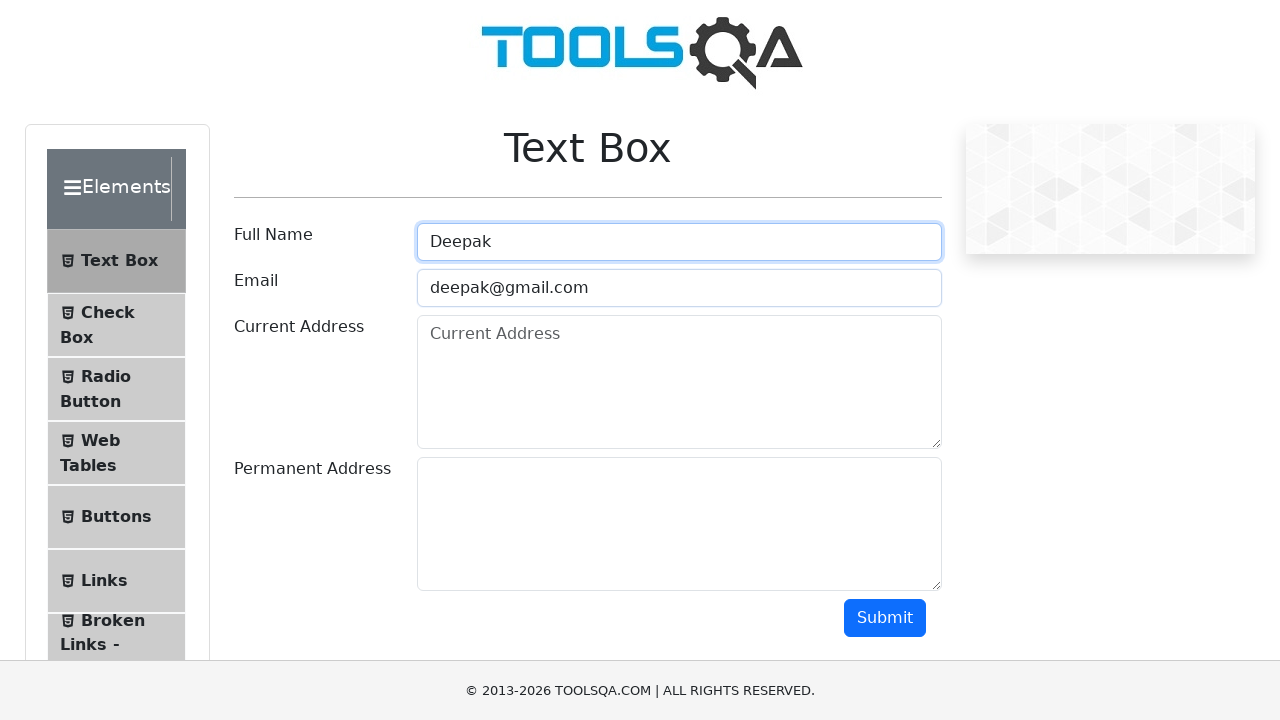

Filled currentAddress field with 'Pune 421756' on #currentAddress
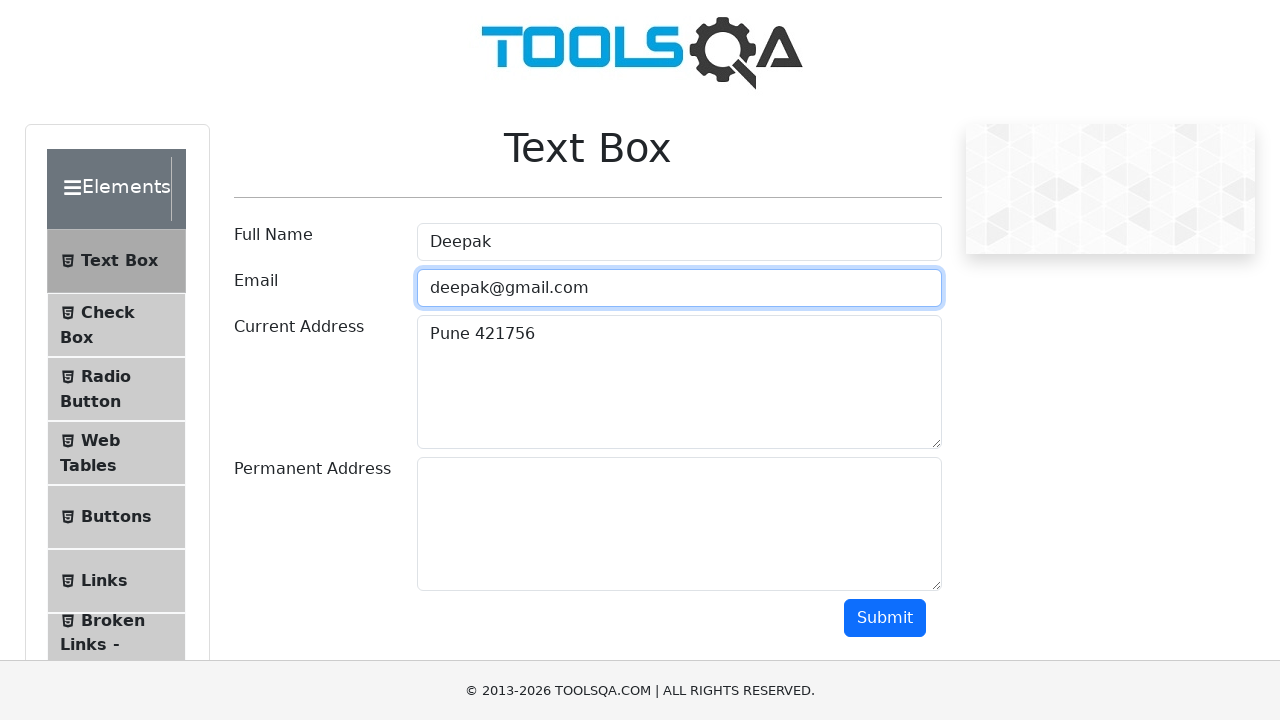

Clicked on currentAddress field to focus it at (679, 382) on #currentAddress
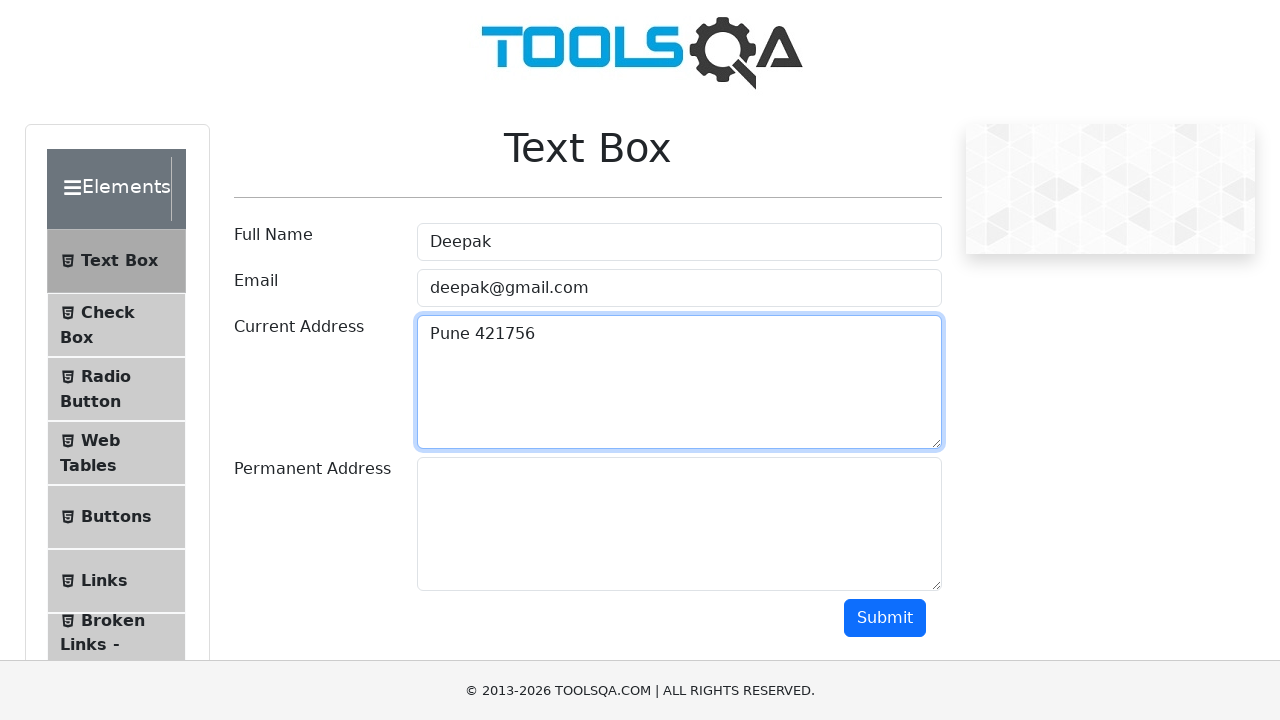

Pressed Ctrl+A to select all text in currentAddress field
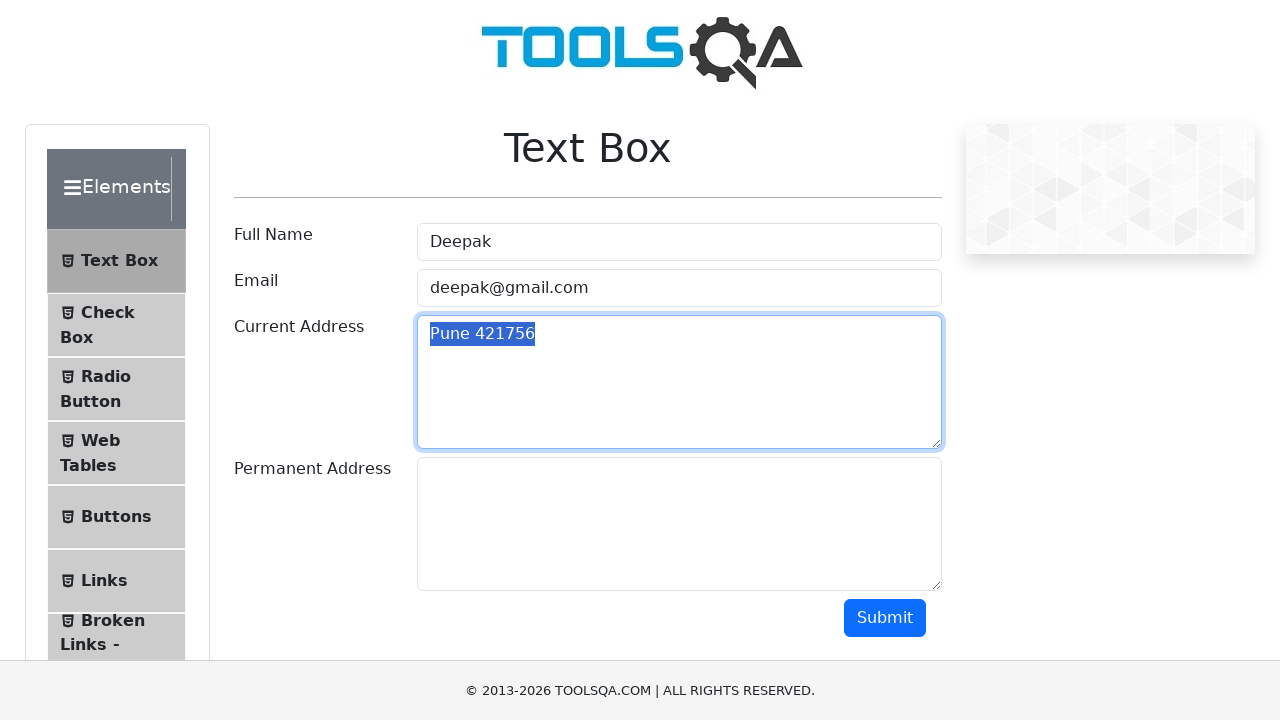

Pressed Ctrl+C to copy selected text
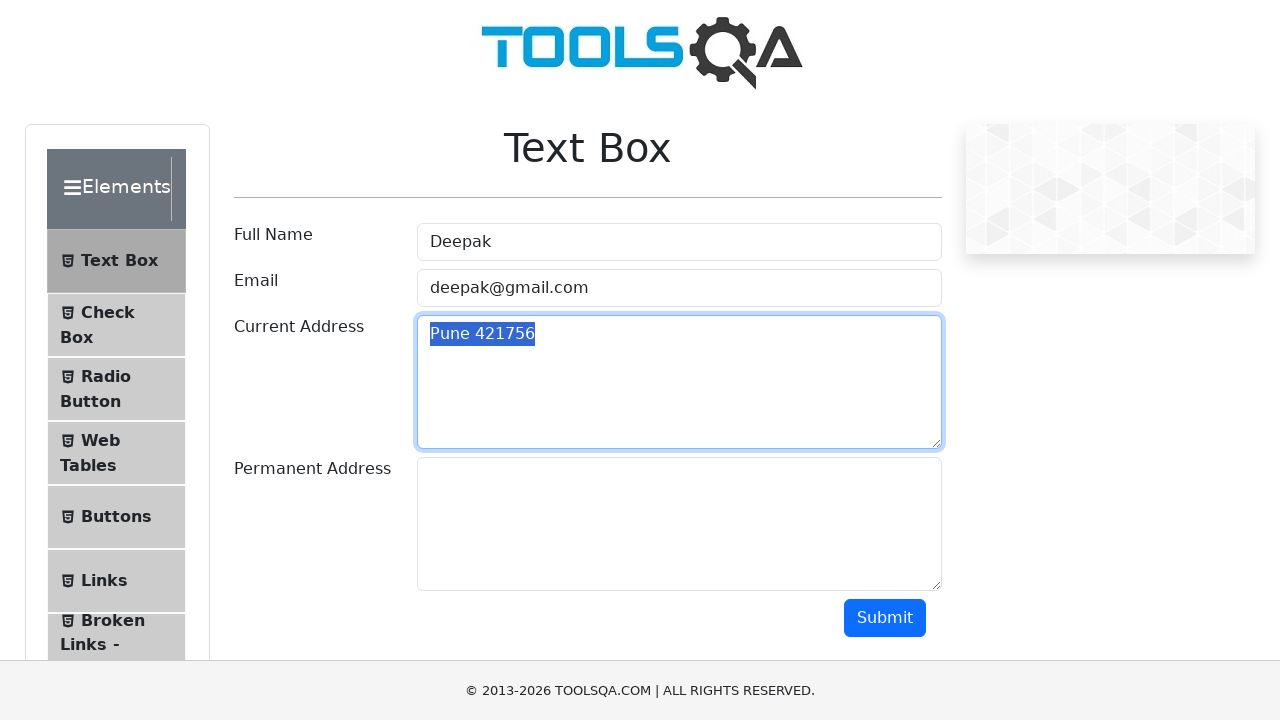

Pressed Tab to move to permanentAddress field
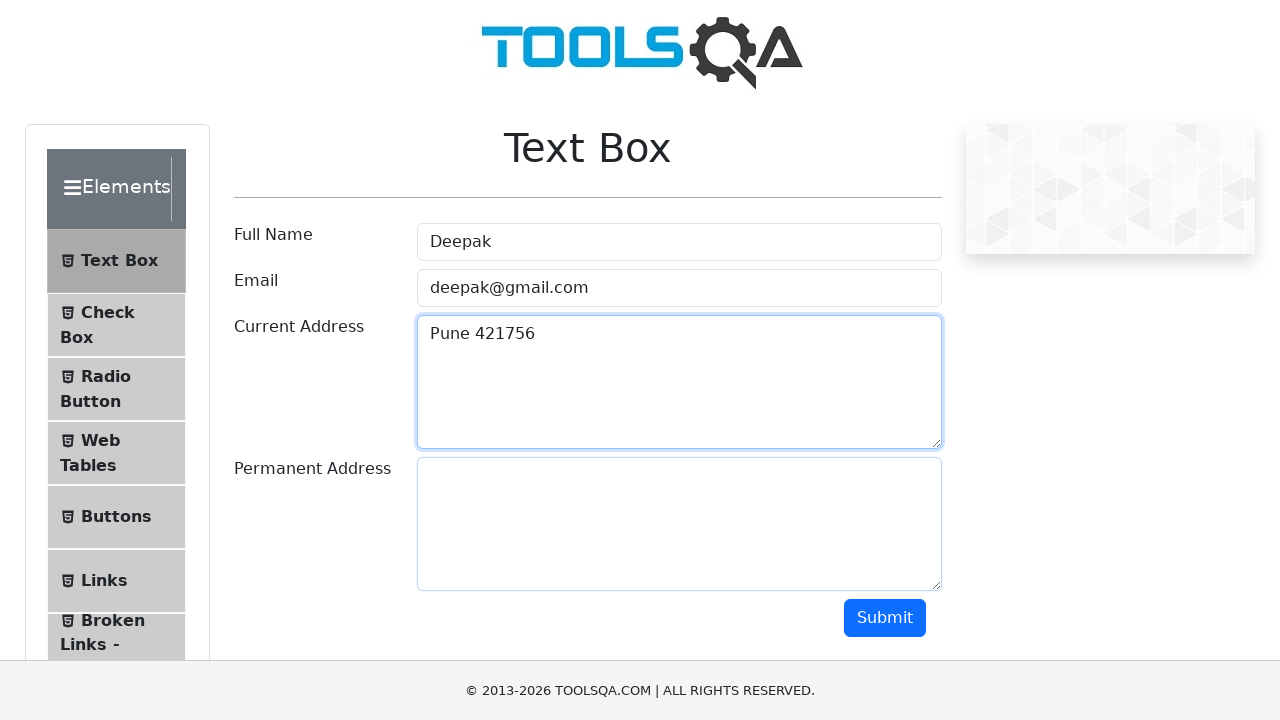

Pressed Ctrl+V to paste copied text into permanentAddress field
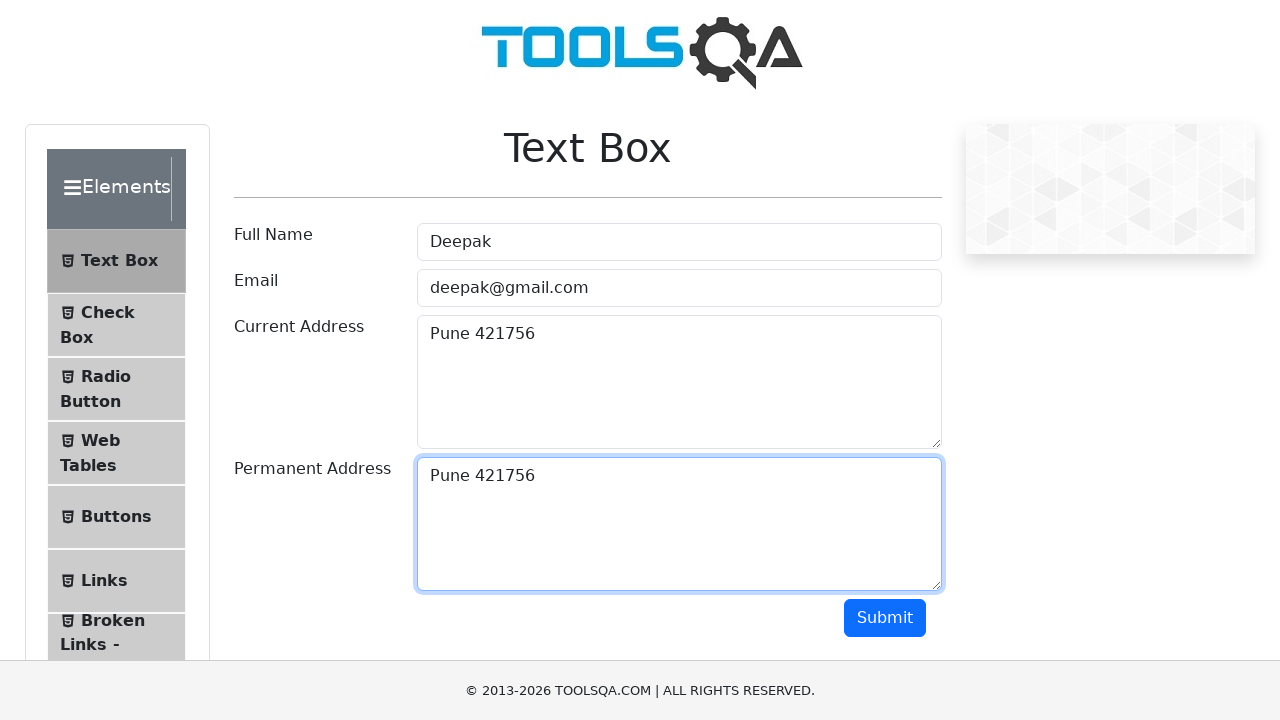

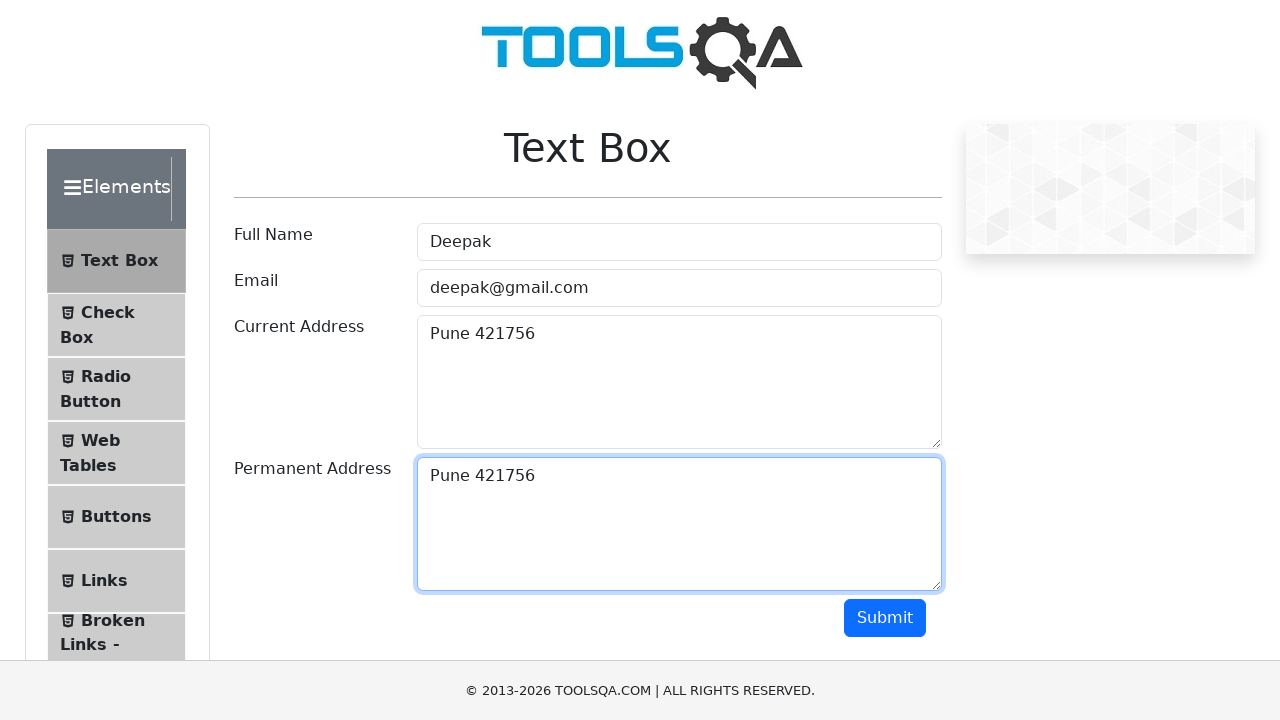